Tests switching to an iframe on W3Schools AJAX tutorial page, clicking a button to trigger an AJAX callback, and verifying the resulting text content appears.

Starting URL: https://www.w3schools.com/xml/tryit.asp?filename=tryajax_callback

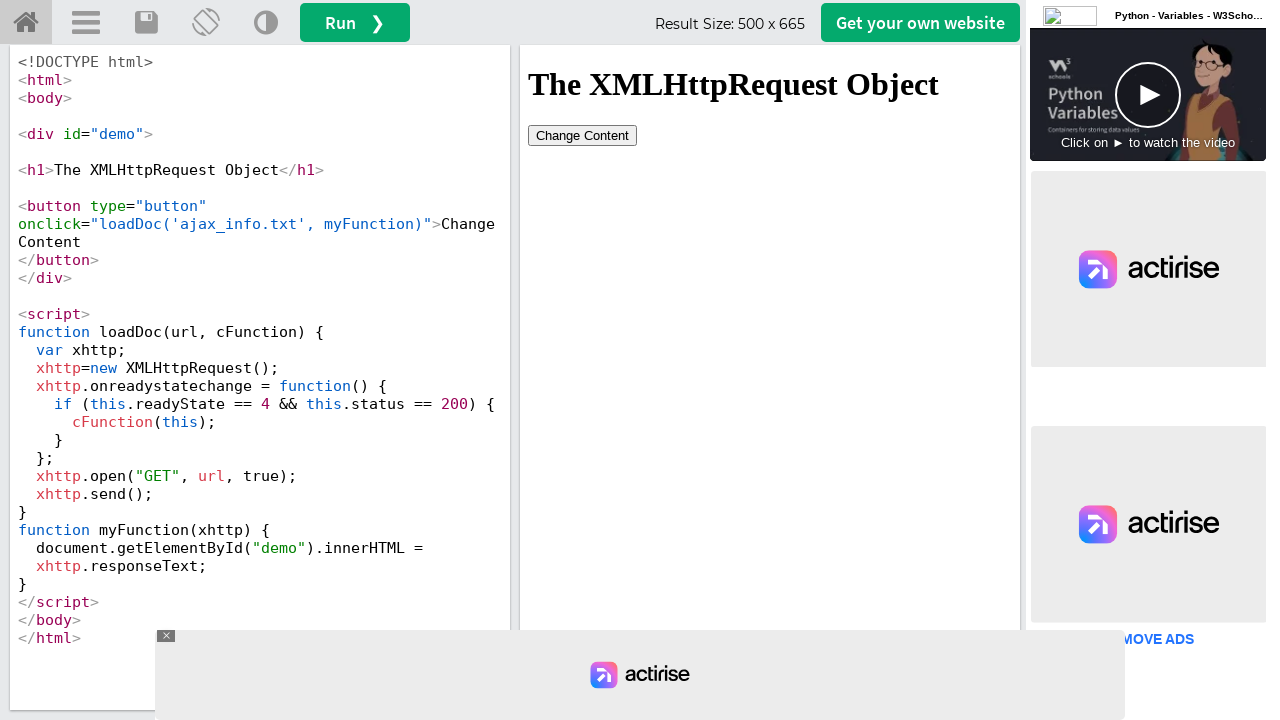

Located iframe with id 'iframeResult'
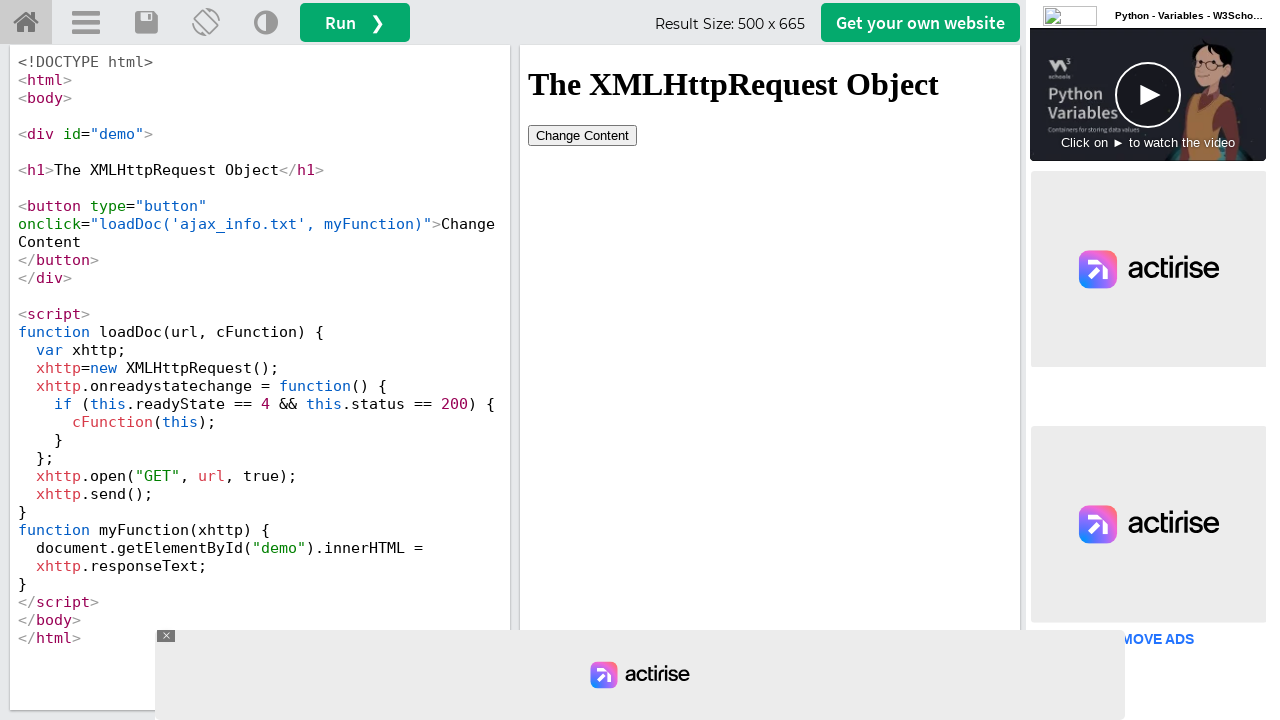

Located demo div within iframe
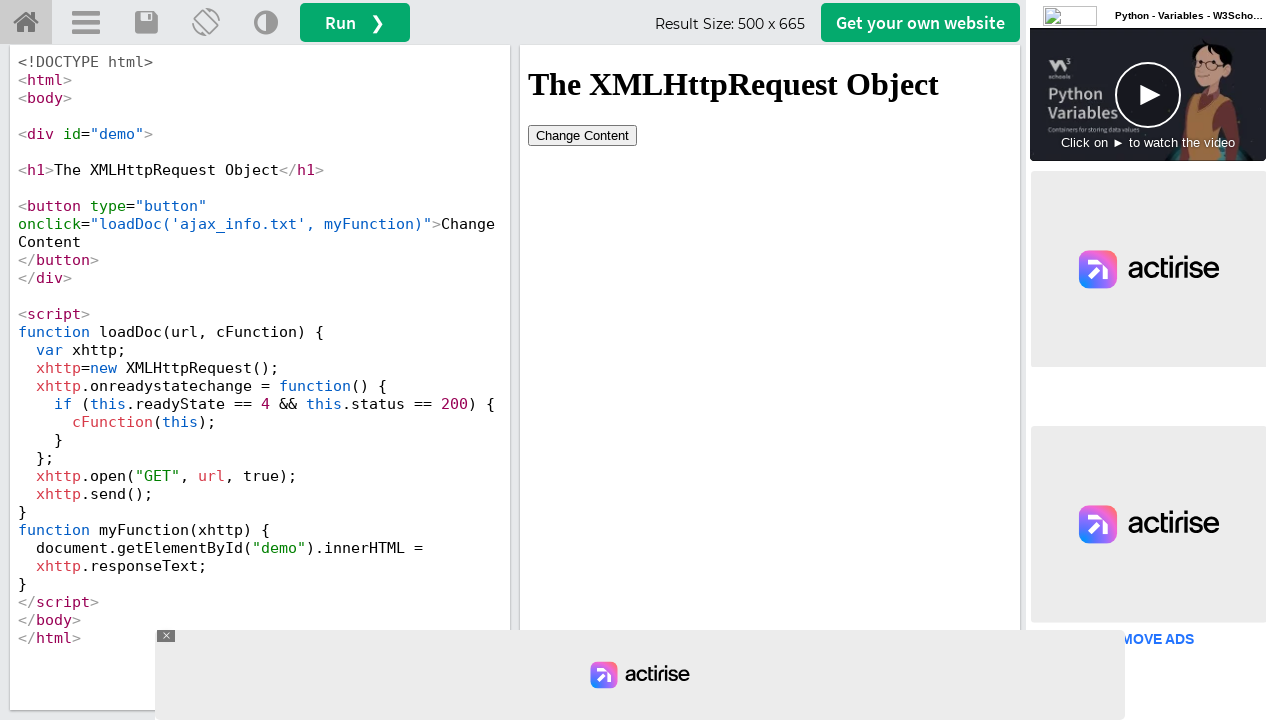

Waited 1 second for frame content to load
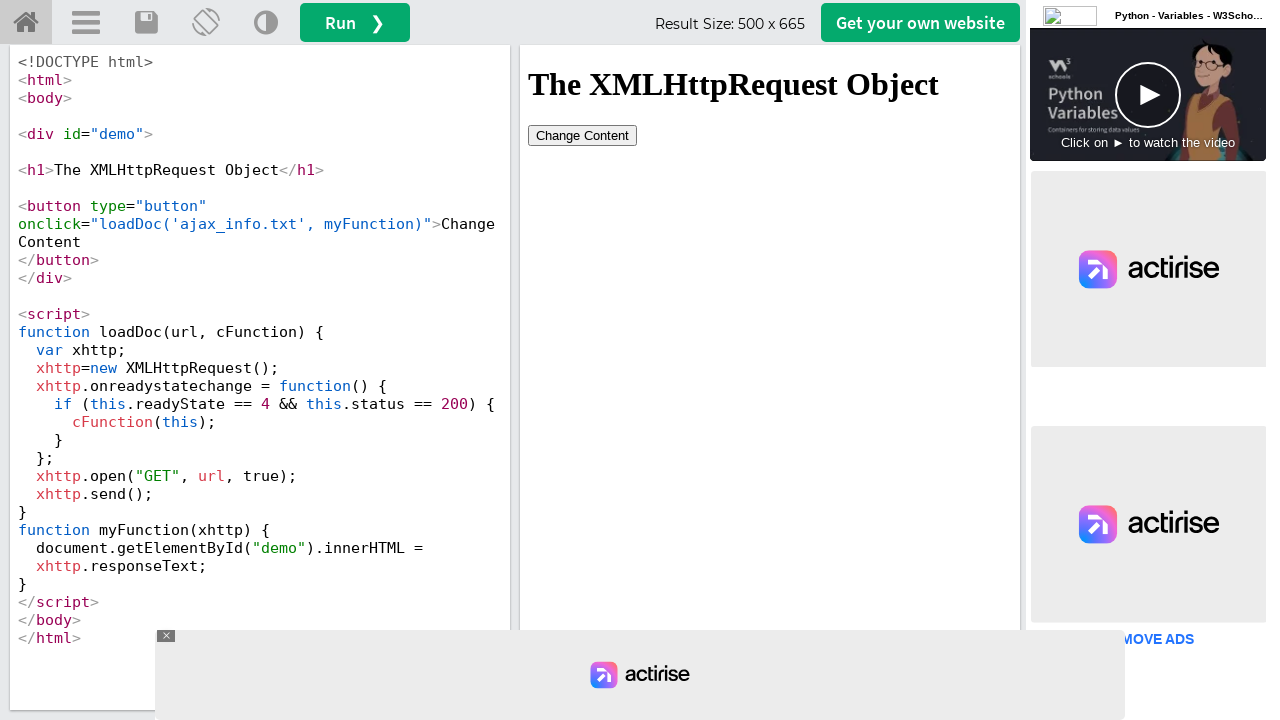

Clicked button to trigger AJAX callback at (582, 135) on #iframeResult >> internal:control=enter-frame >> button[type='button']
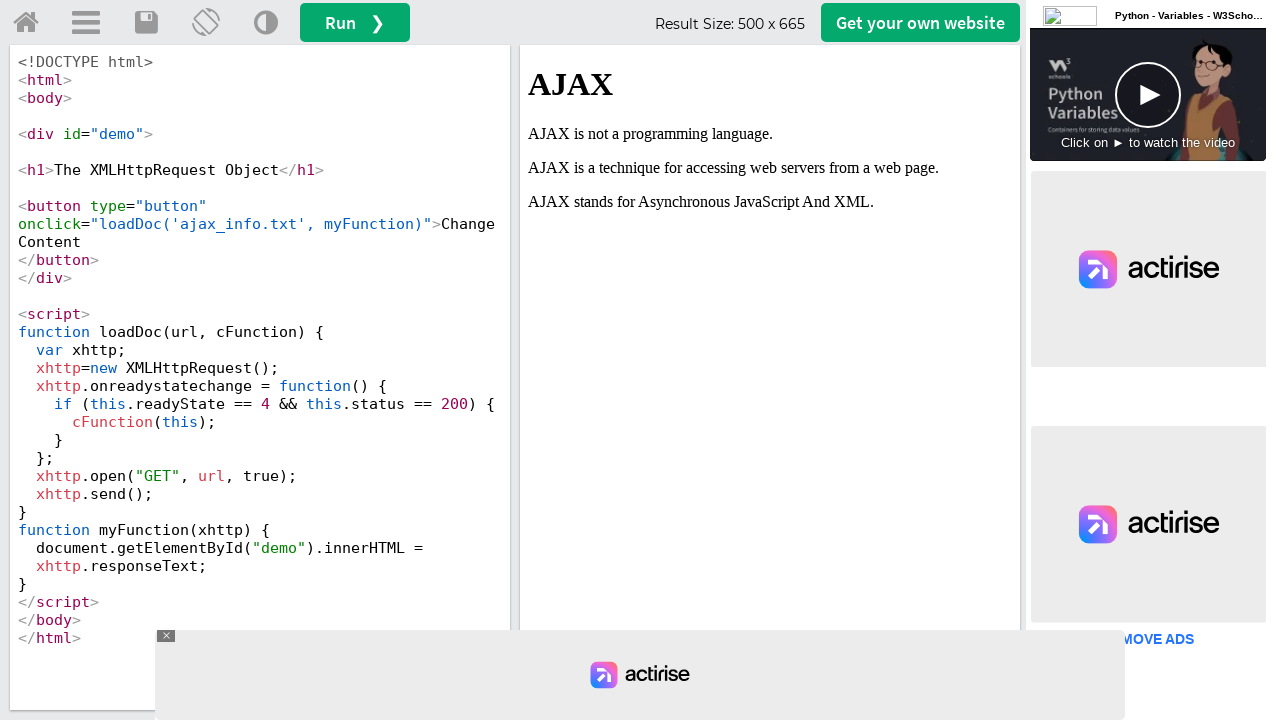

AJAX response content appeared in demo div
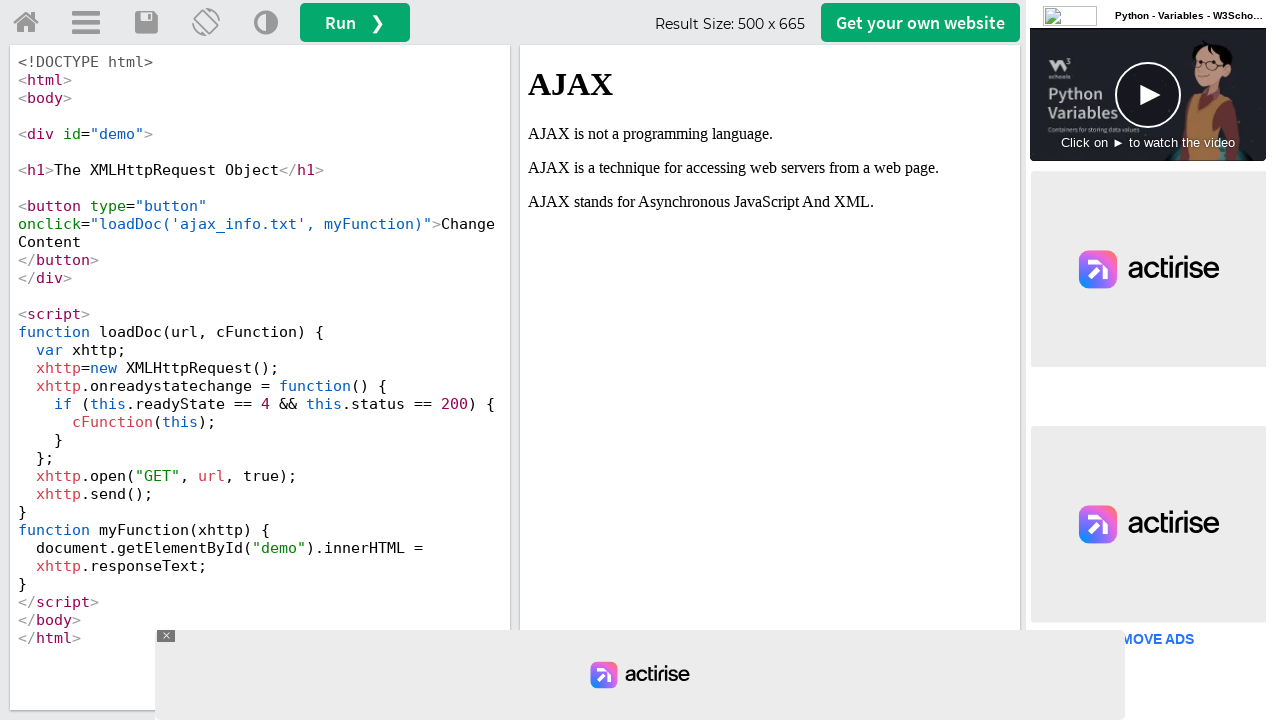

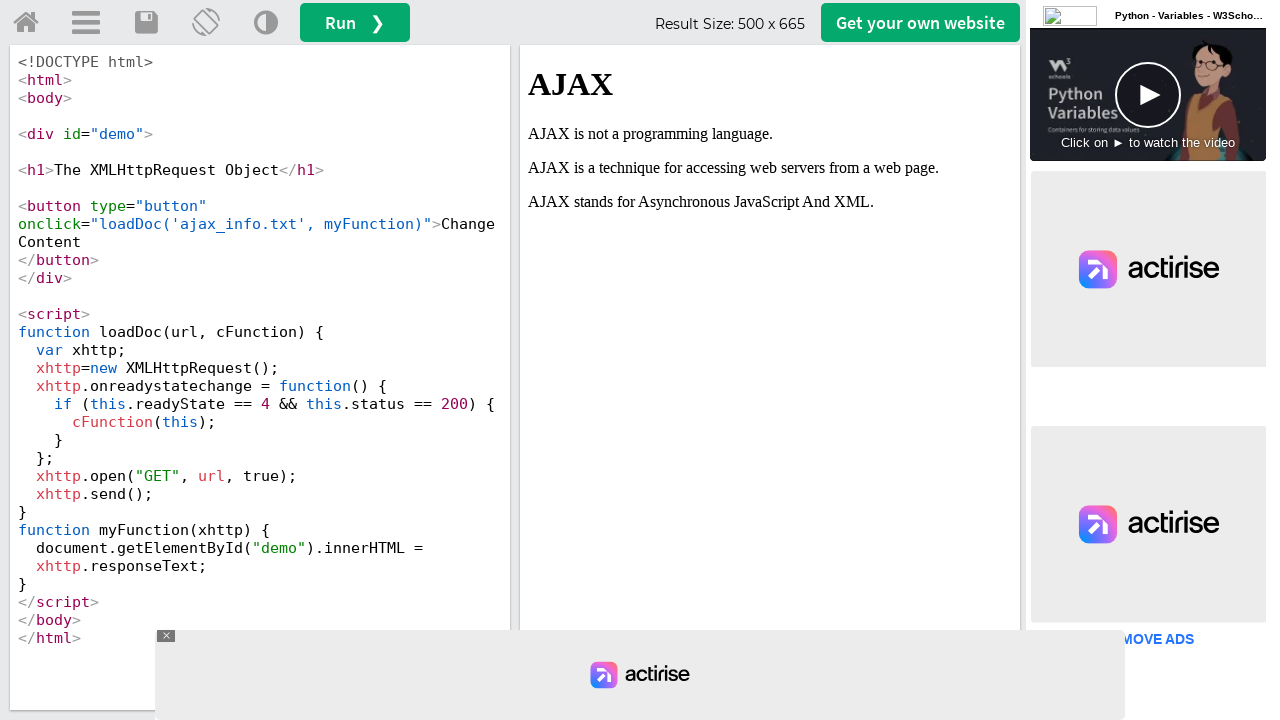